Opens the Entrata website homepage and verifies it loads successfully by maximizing the browser window.

Starting URL: https://www.entrata.com/

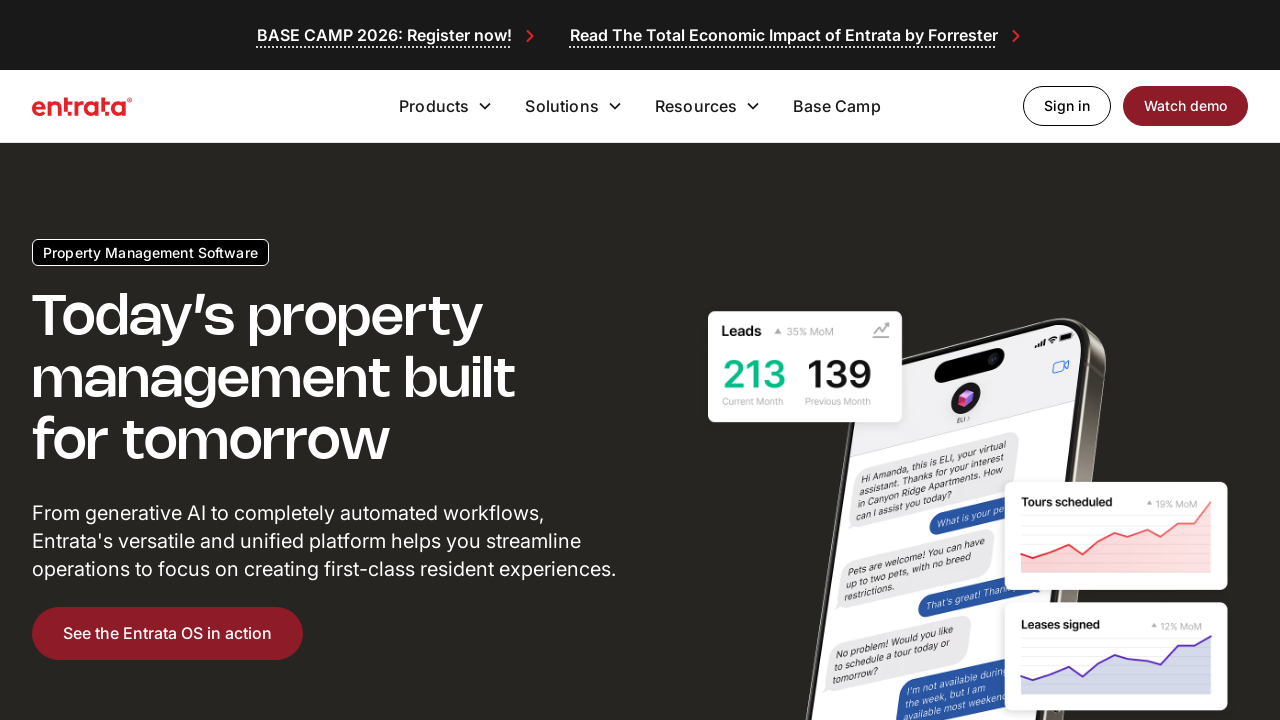

Set viewport size to 1920x1080
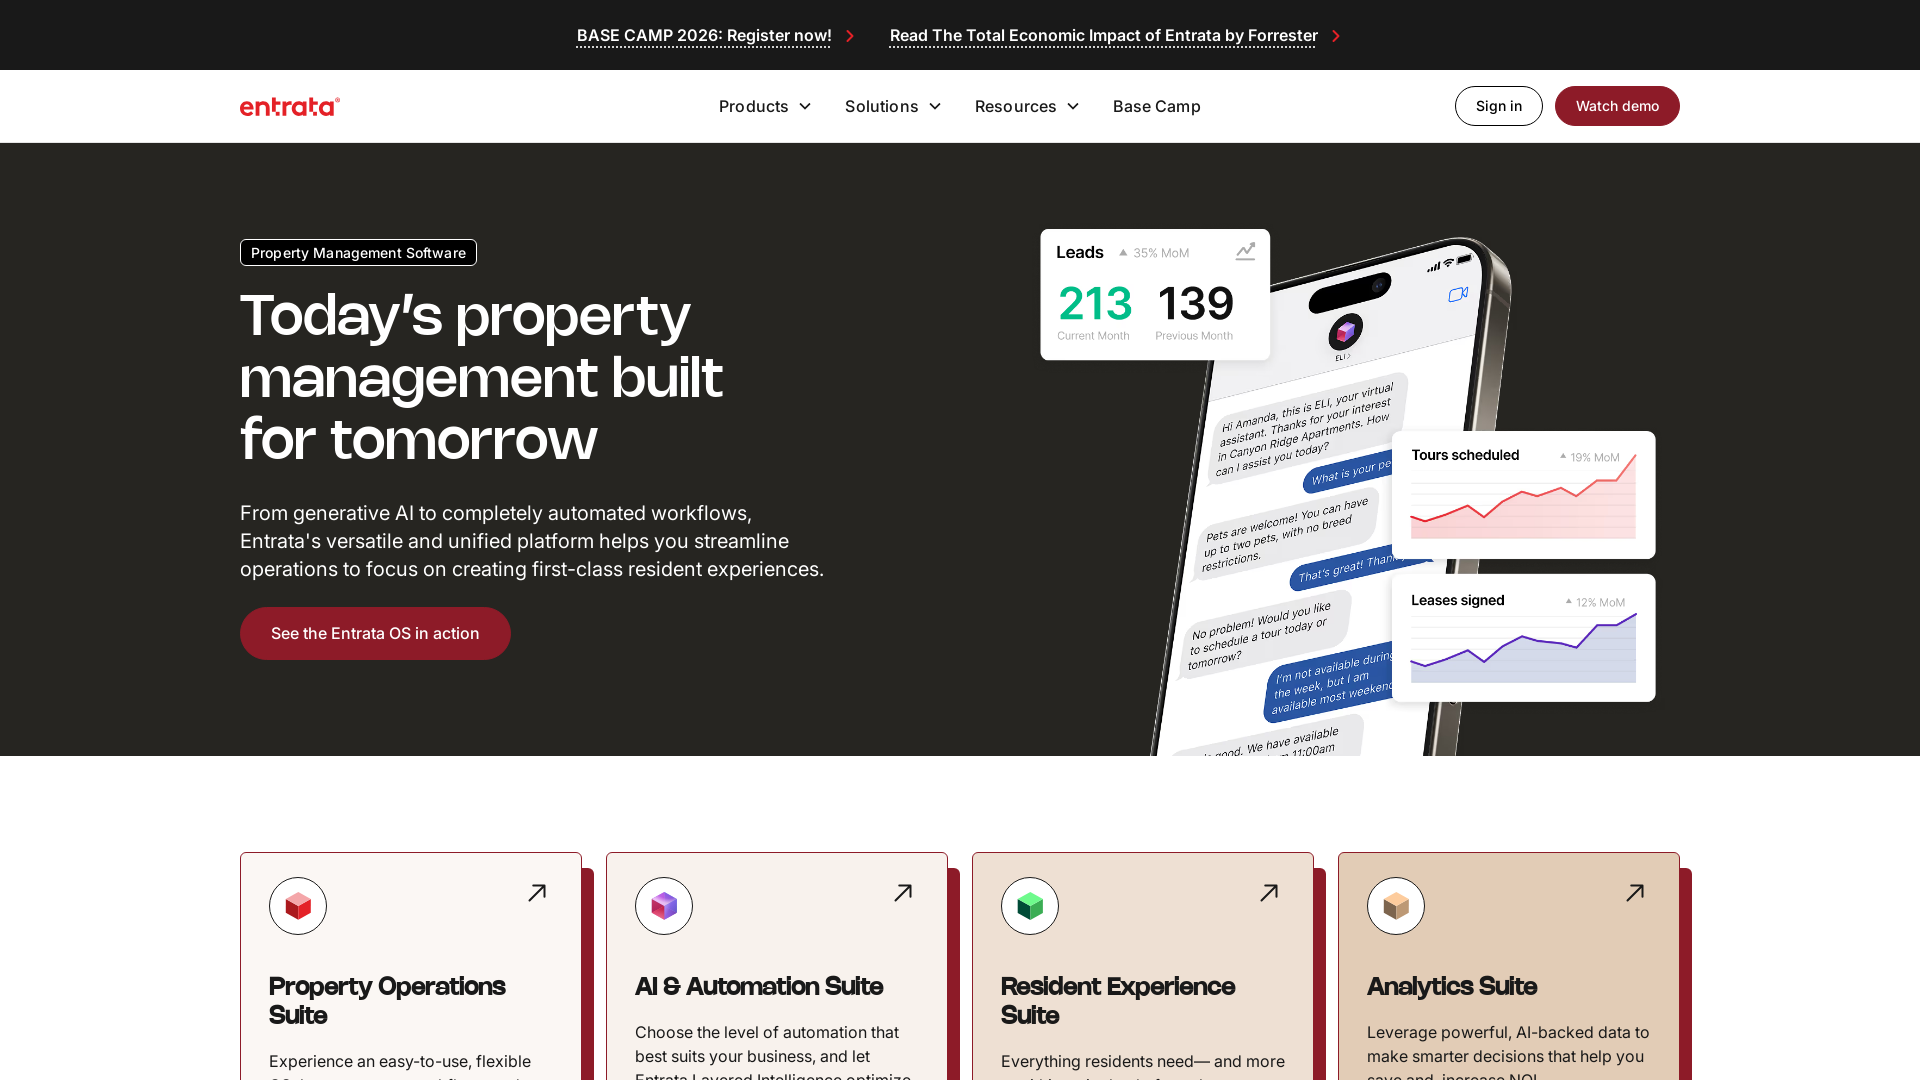

Page loaded successfully - domcontentloaded event fired
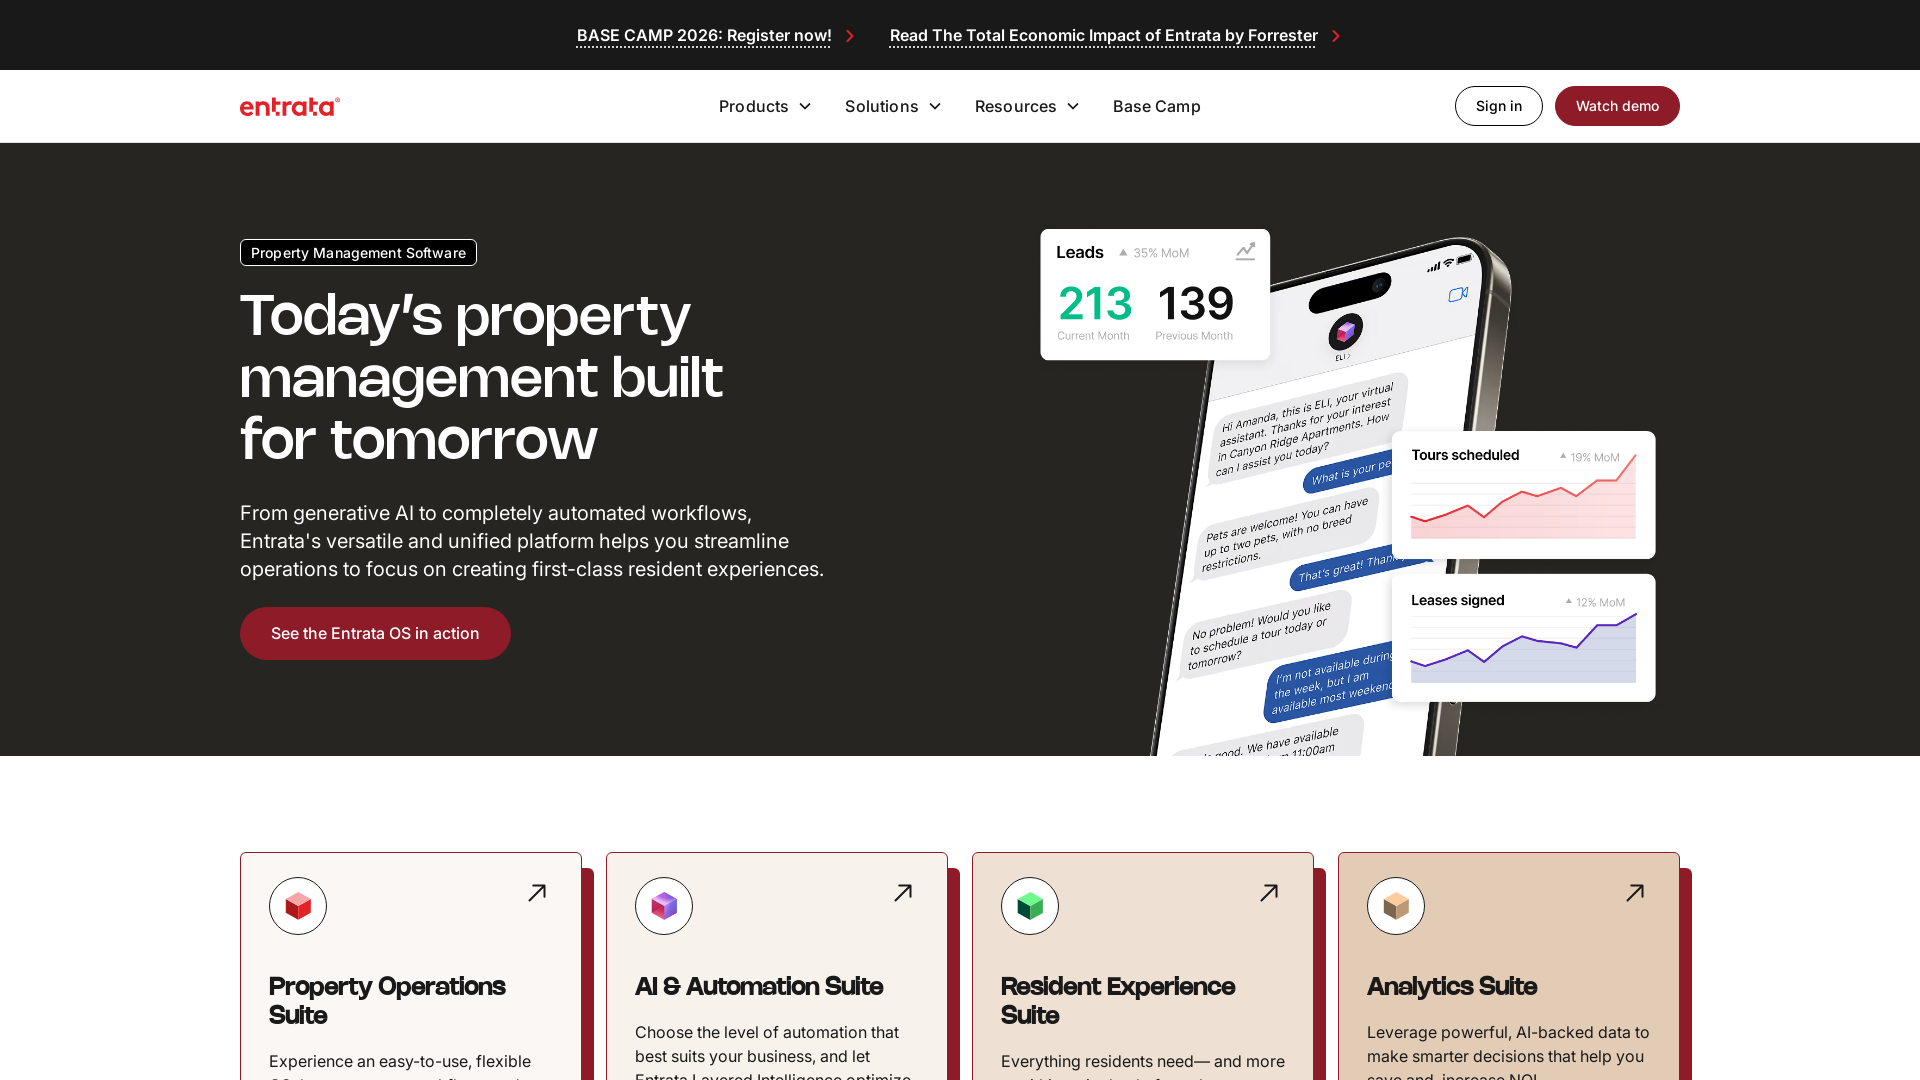

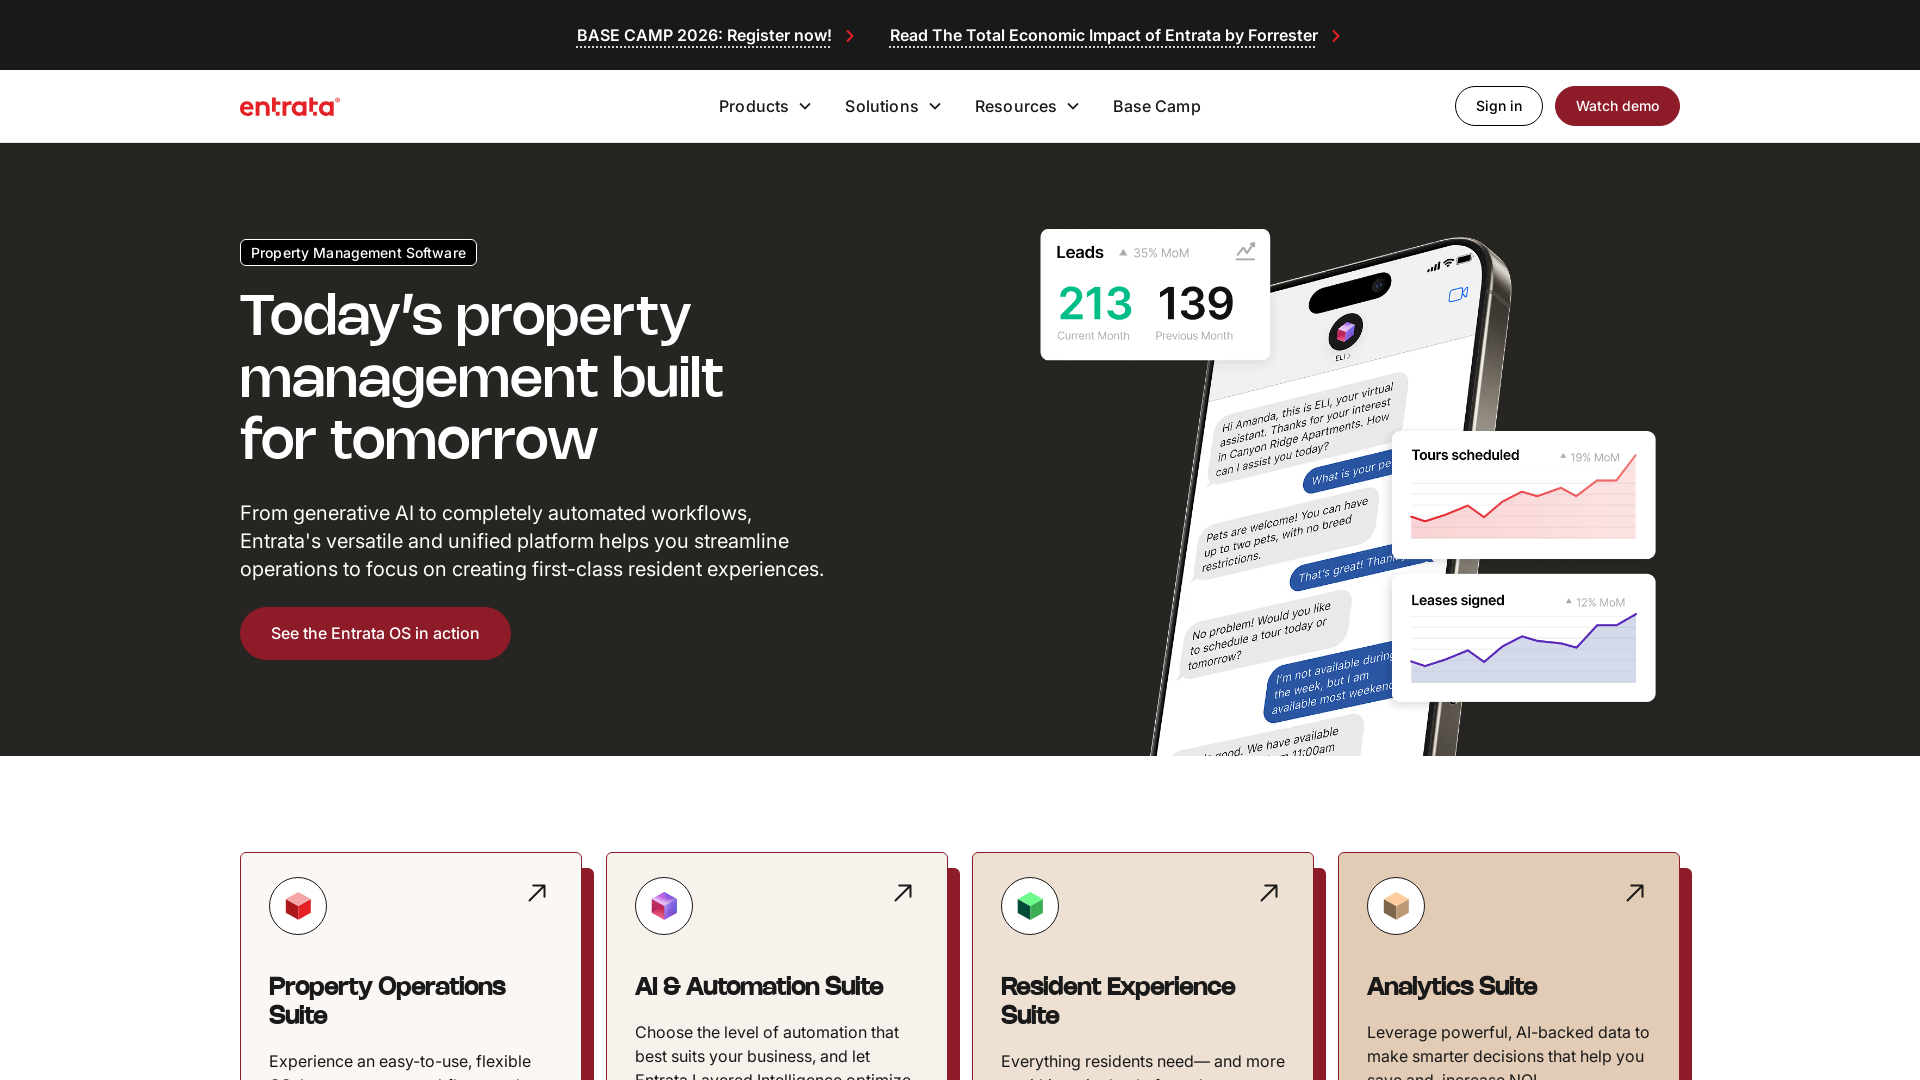